Tests text box form by filling a username field, submitting the form, and verifying the entered name appears in the output section

Starting URL: https://demoqa.com/text-box

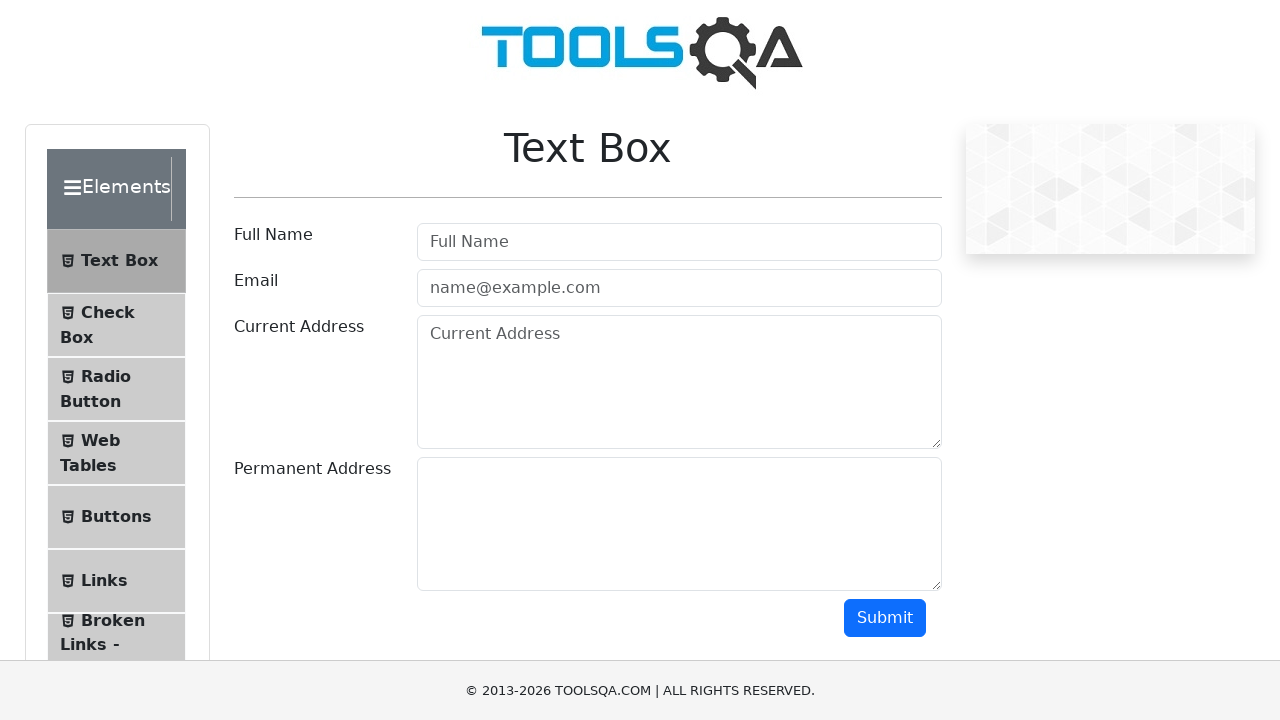

Filled username field with 'TestName1' on #userName
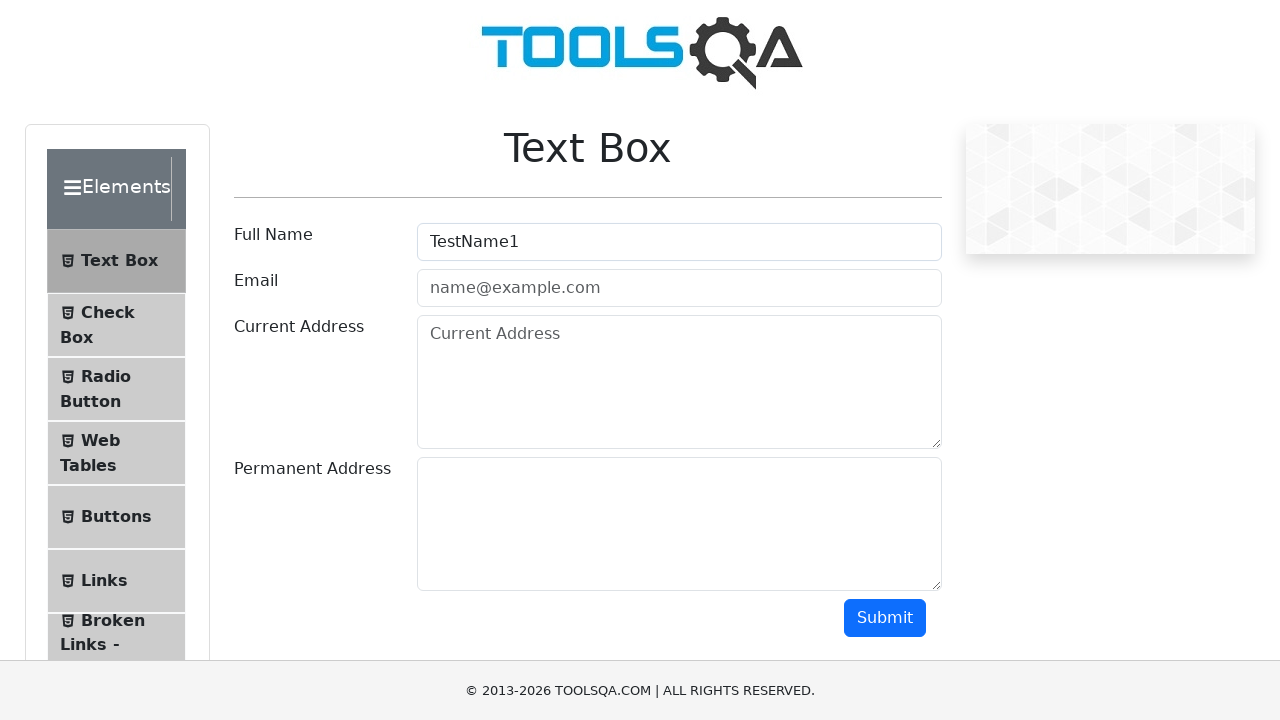

Clicked submit button to submit the form at (885, 618) on #submit
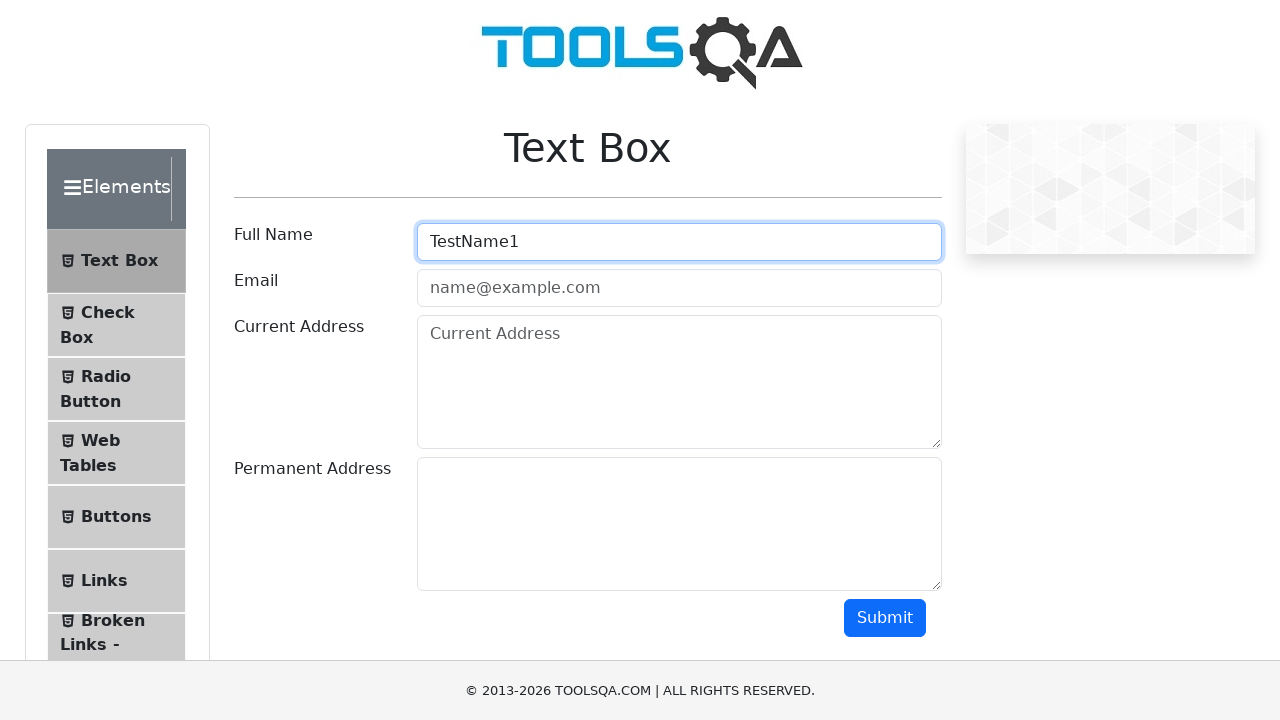

Verified that the output name field appeared after form submission
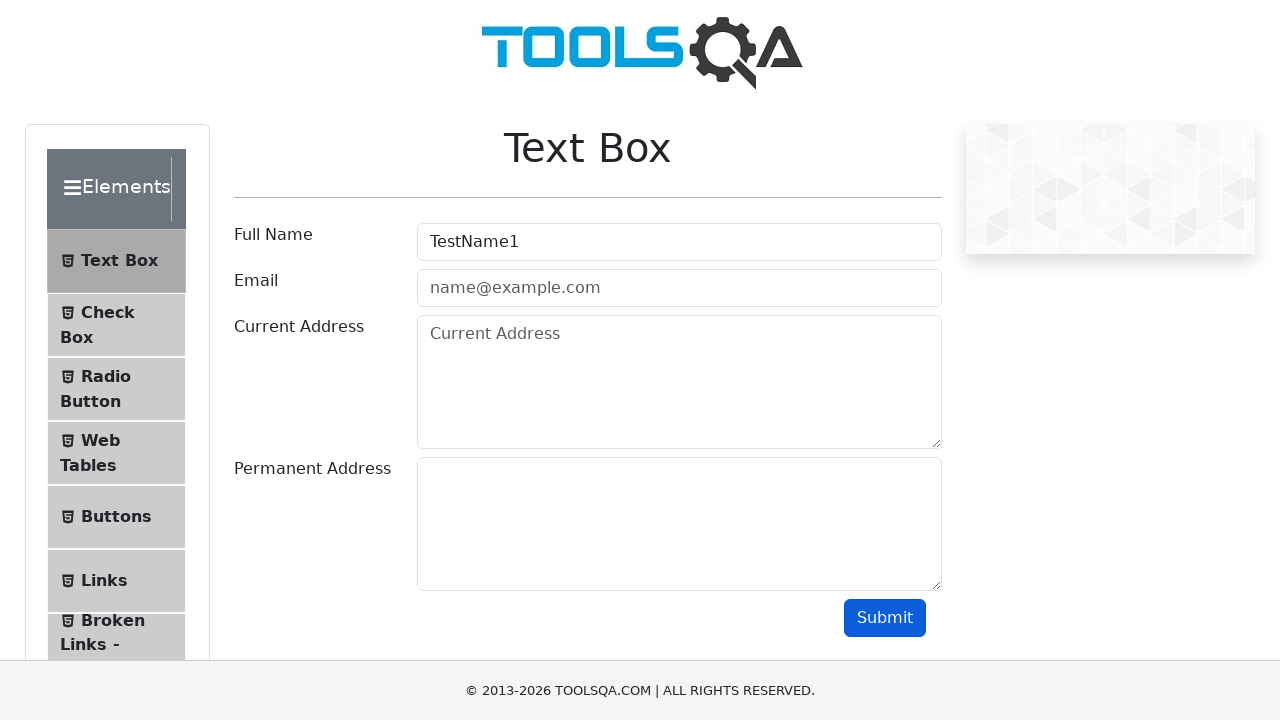

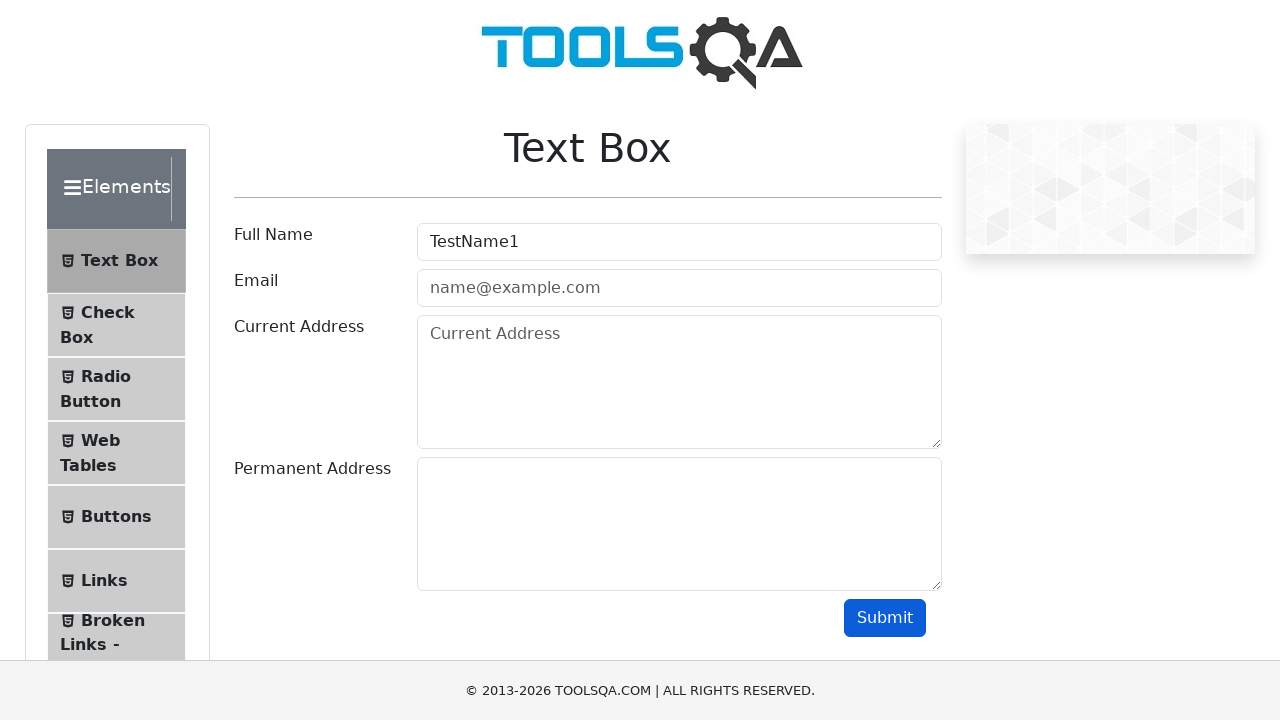